Navigates to the Automation Testing website and verifies that the page title equals "Homepage"

Starting URL: https://www.automationtesting.co.uk

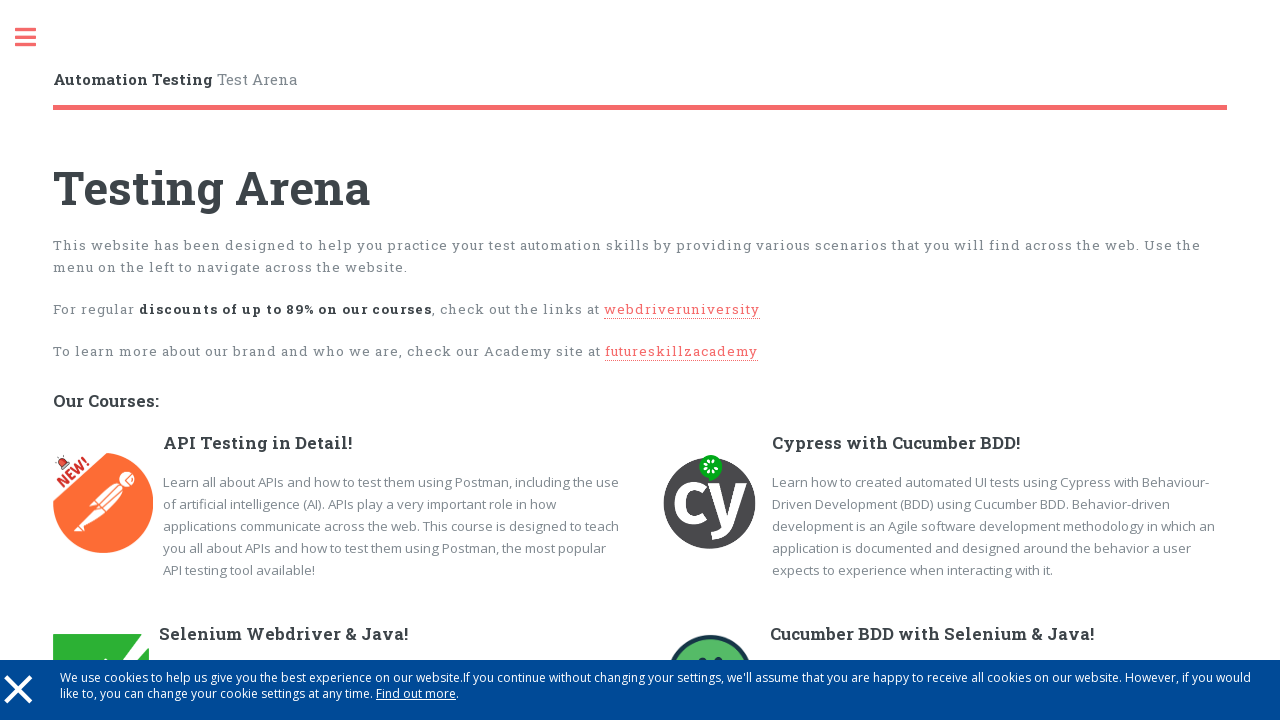

Navigated to Automation Testing website
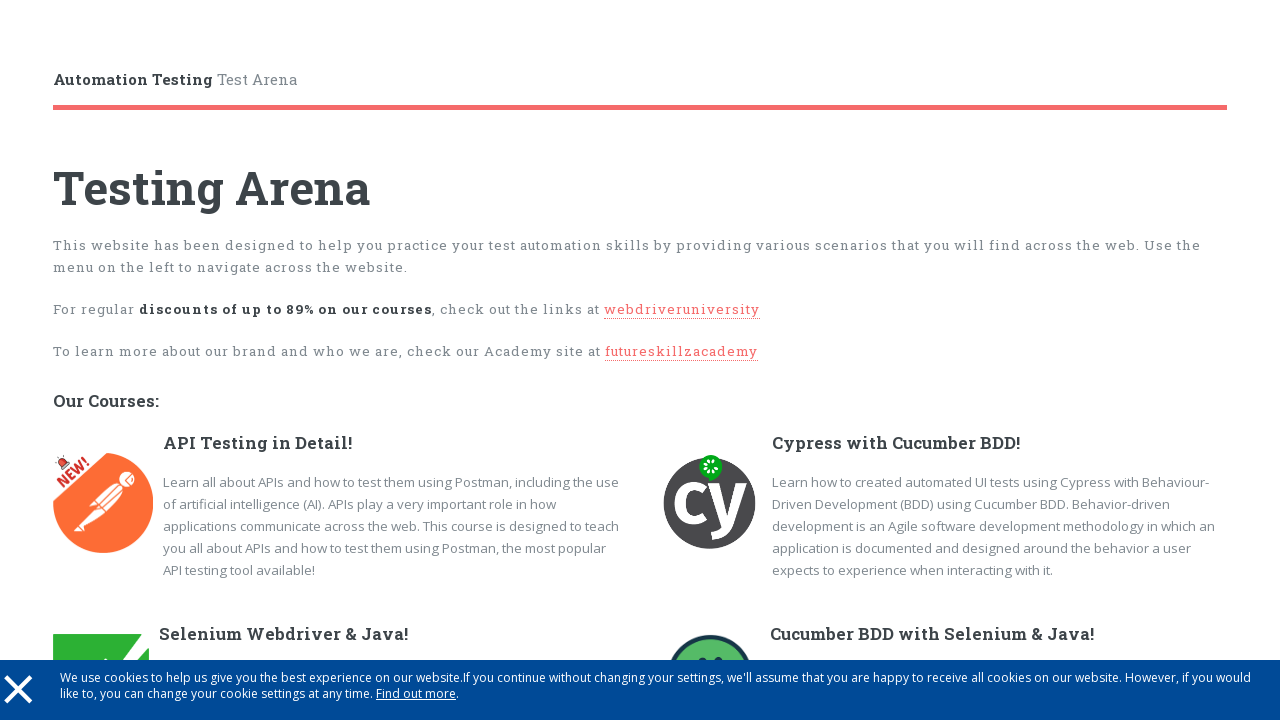

Verified page title equals 'Homepage'
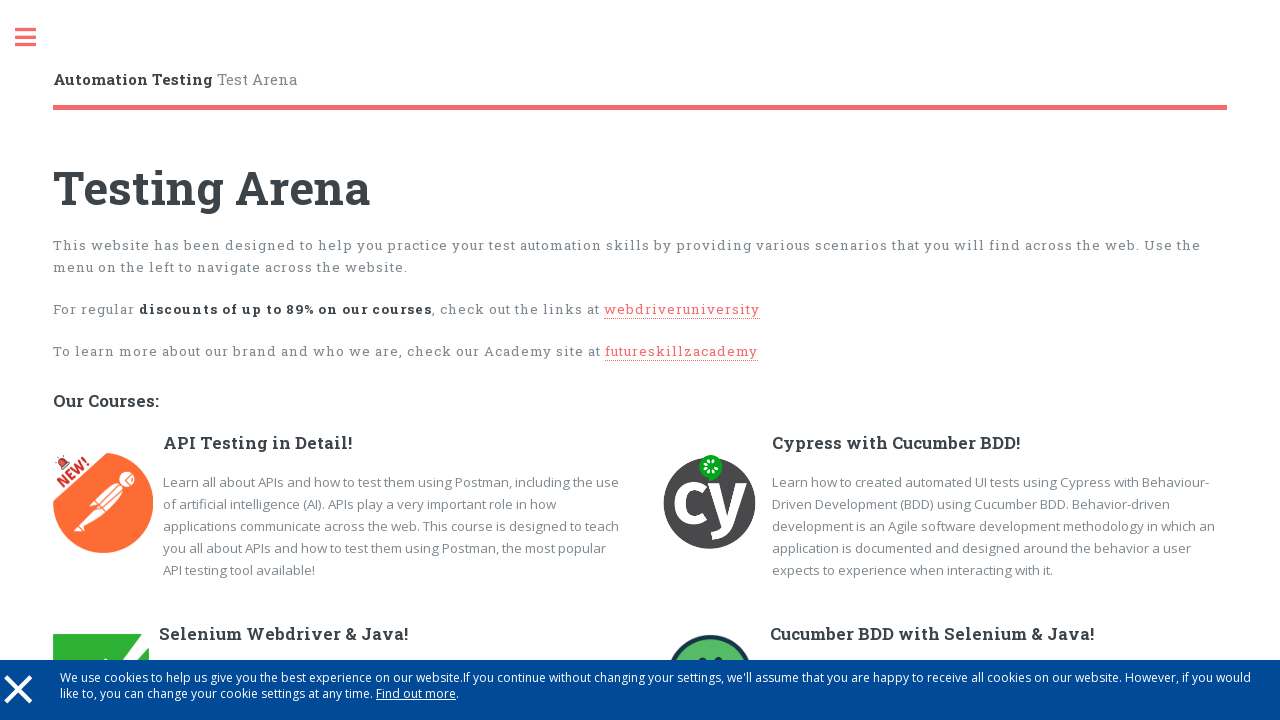

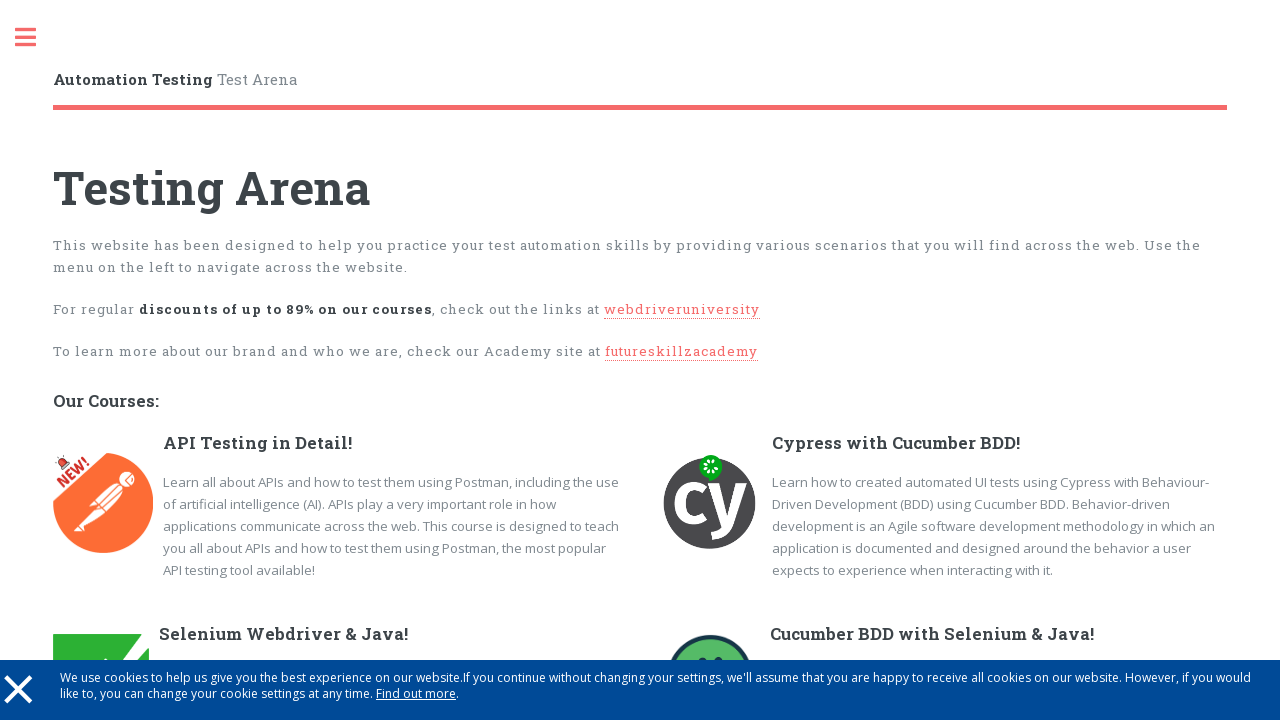